Tests button click functionality by clicking Button 1 and verifying the result text displayed

Starting URL: http://practice.cydeo.com/multiple_buttons

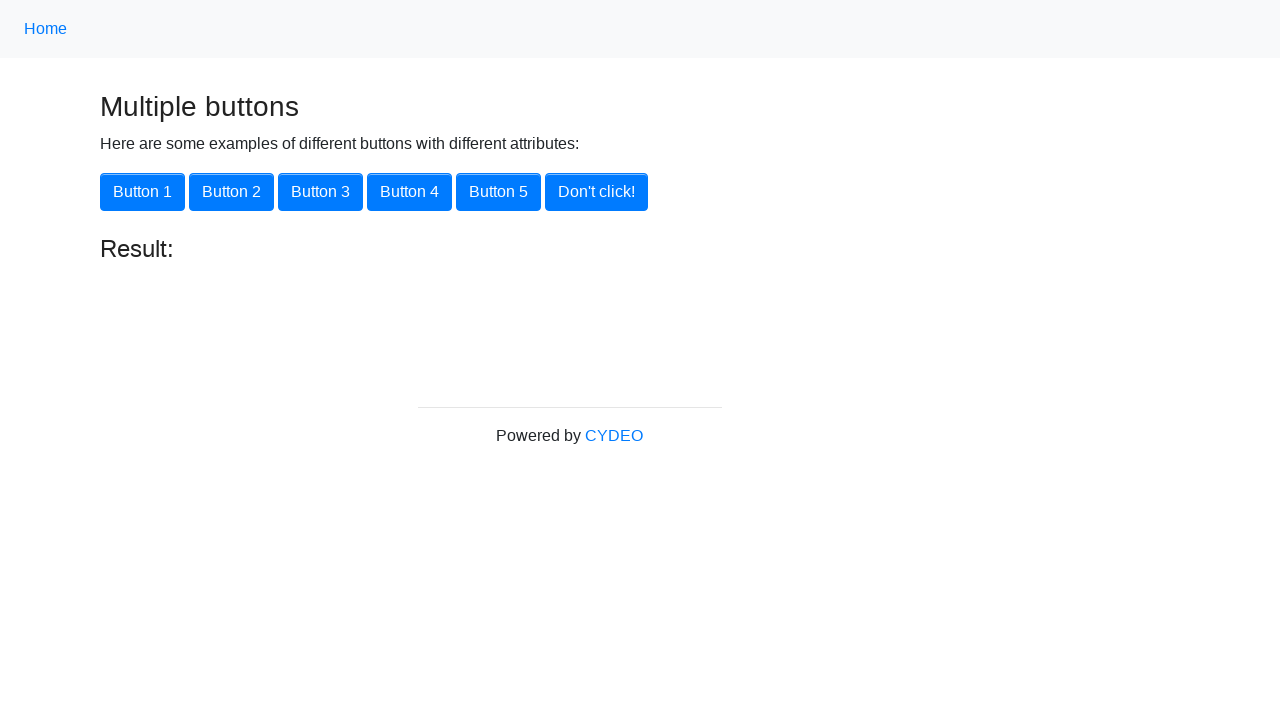

Clicked Button 1 using XPath selector at (142, 192) on xpath=//button[@class='btn btn-primary']
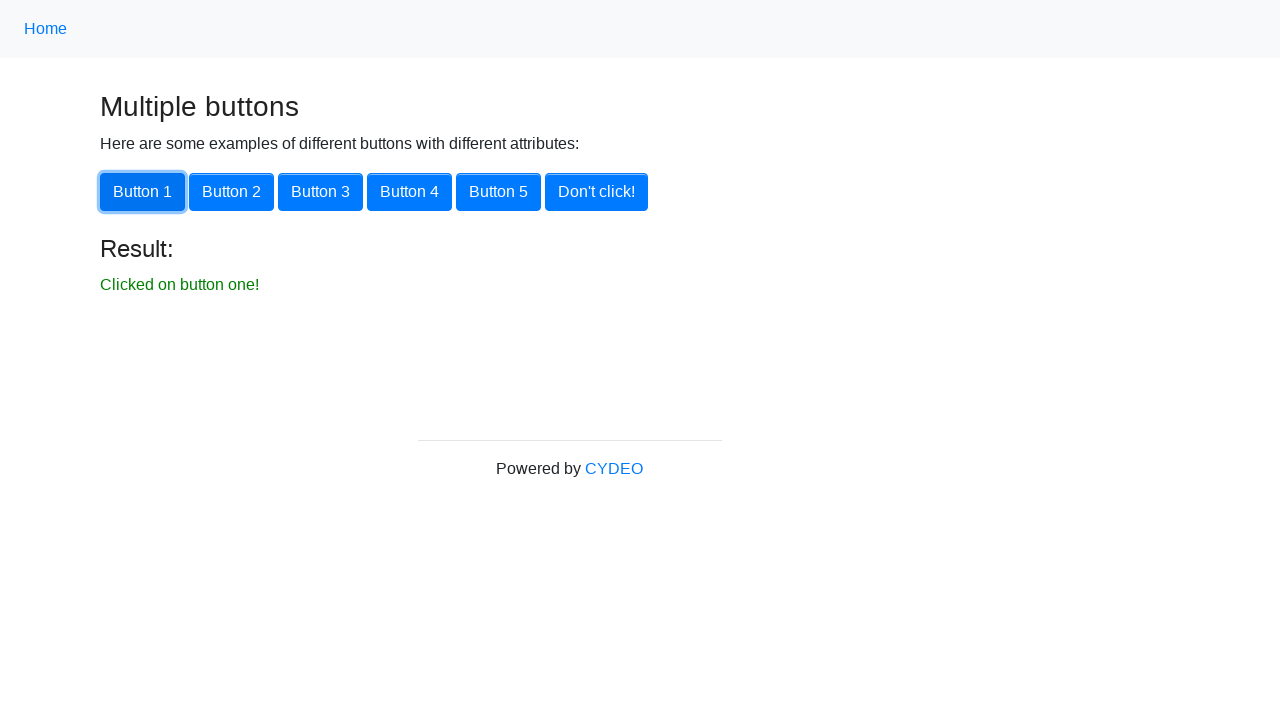

Located result element with XPath selector
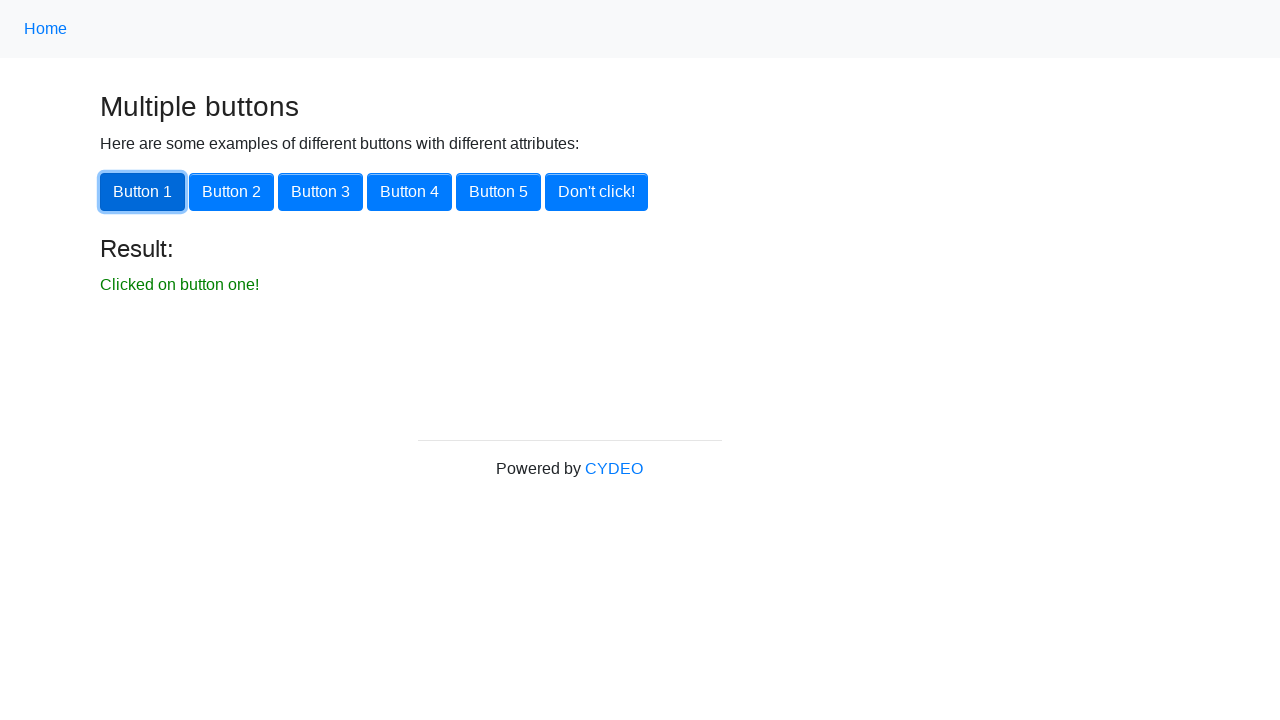

Verified result text displays 'Clicked on button one!'
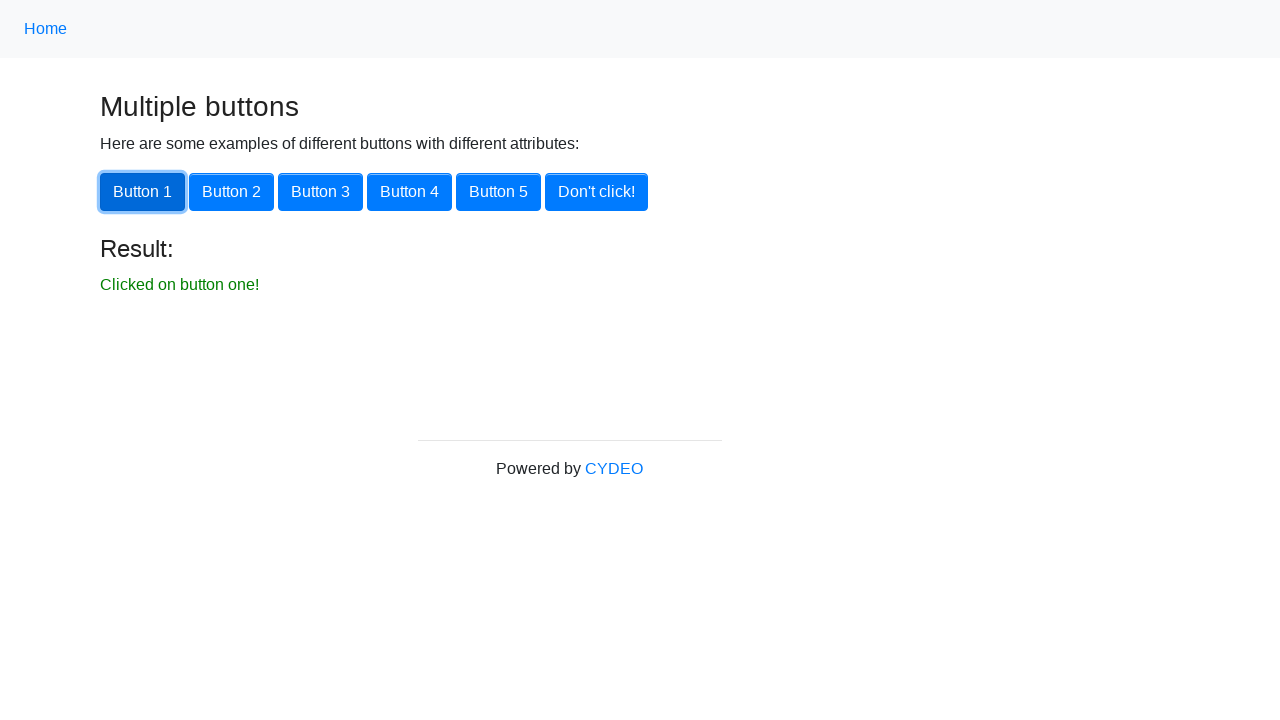

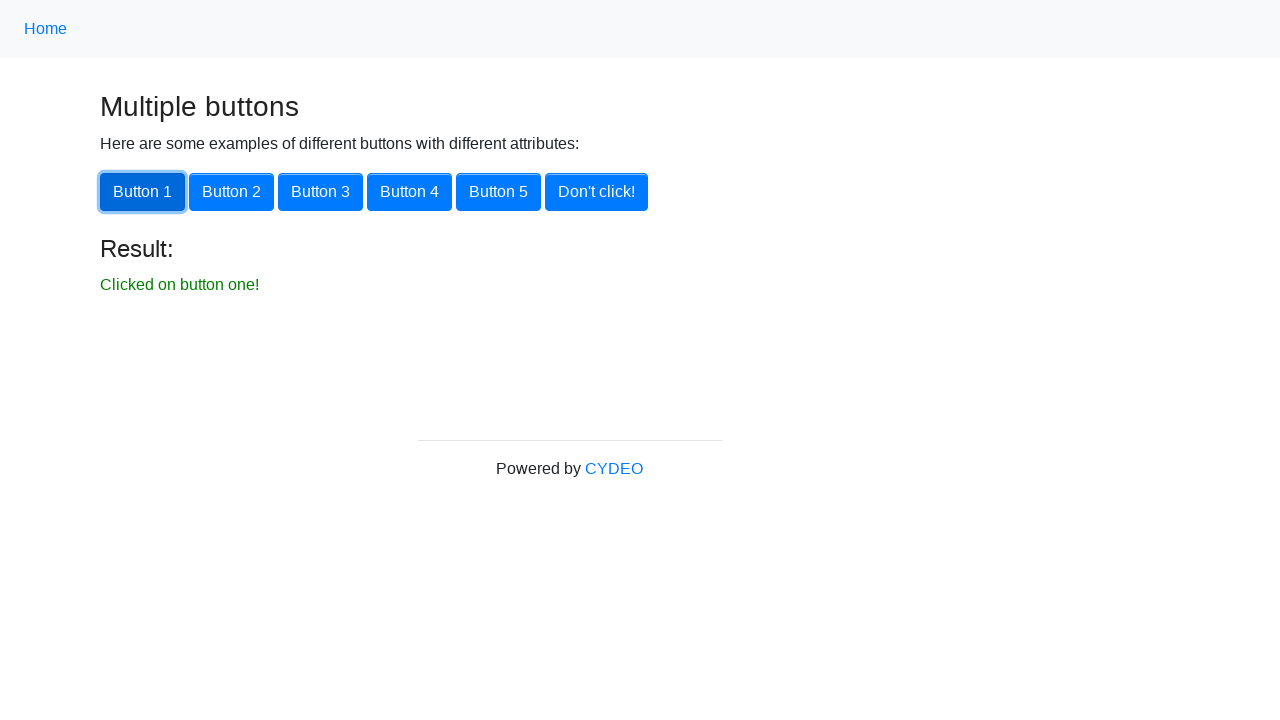